Tests form interaction on a practice automation site by filling a name field and clicking a male radio button using JavaScript-style interactions

Starting URL: https://testautomationpractice.blogspot.com/

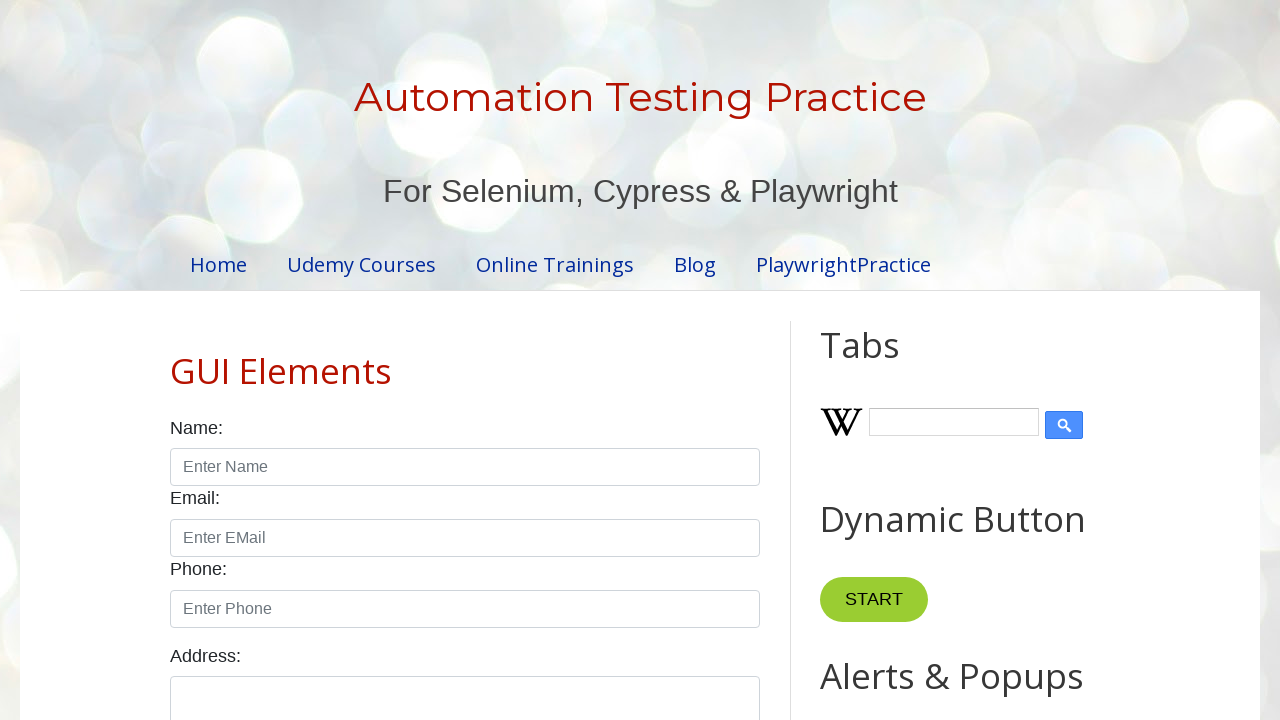

Filled name field with 'Sachin' on input#name
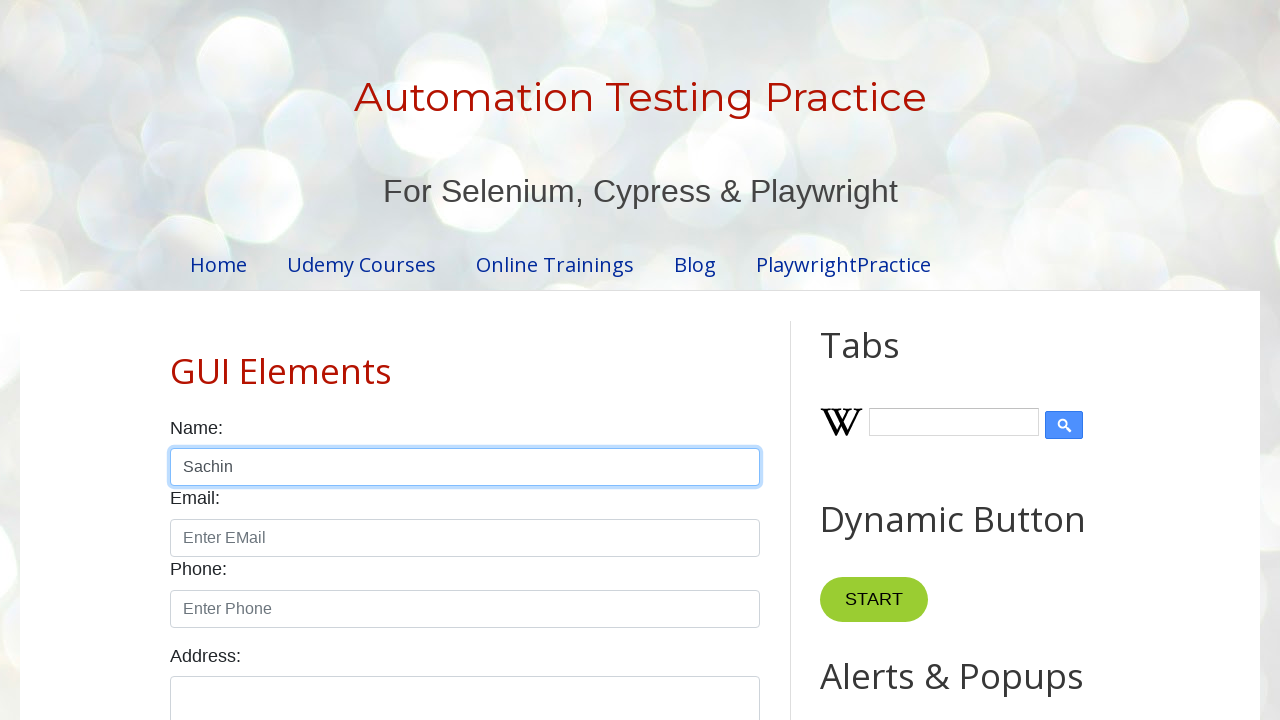

Clicked male radio button at (176, 360) on input#male
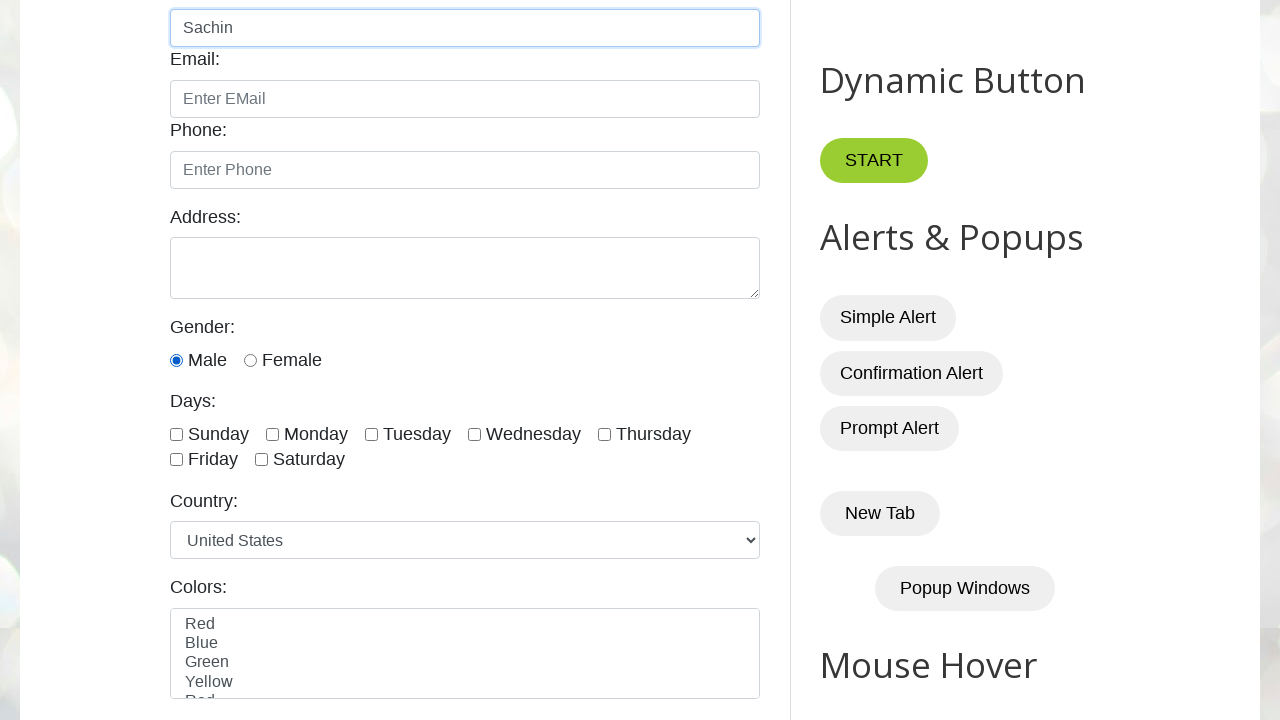

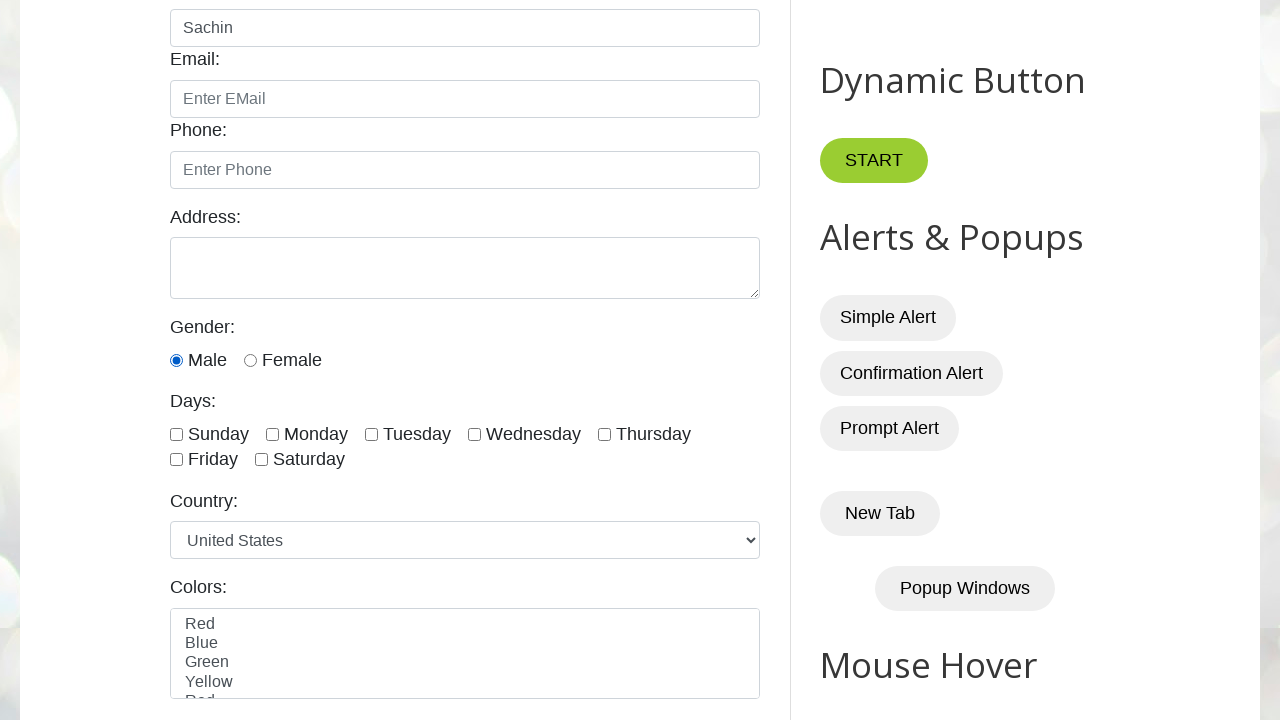